Tests sorting a numeric table column (Due column) in ascending order by clicking the column header and verifying the values are sorted correctly

Starting URL: http://the-internet.herokuapp.com/tables

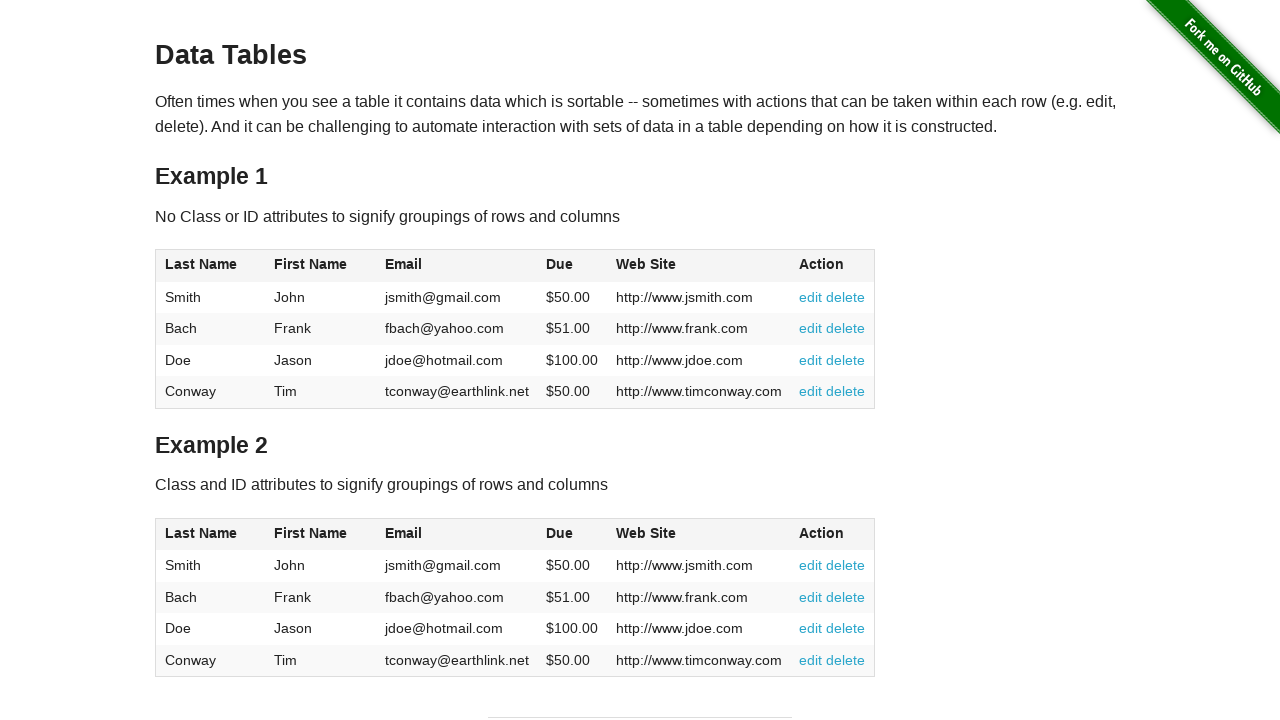

Clicked Due column header to sort ascending at (572, 266) on #table1 thead tr th:nth-of-type(4)
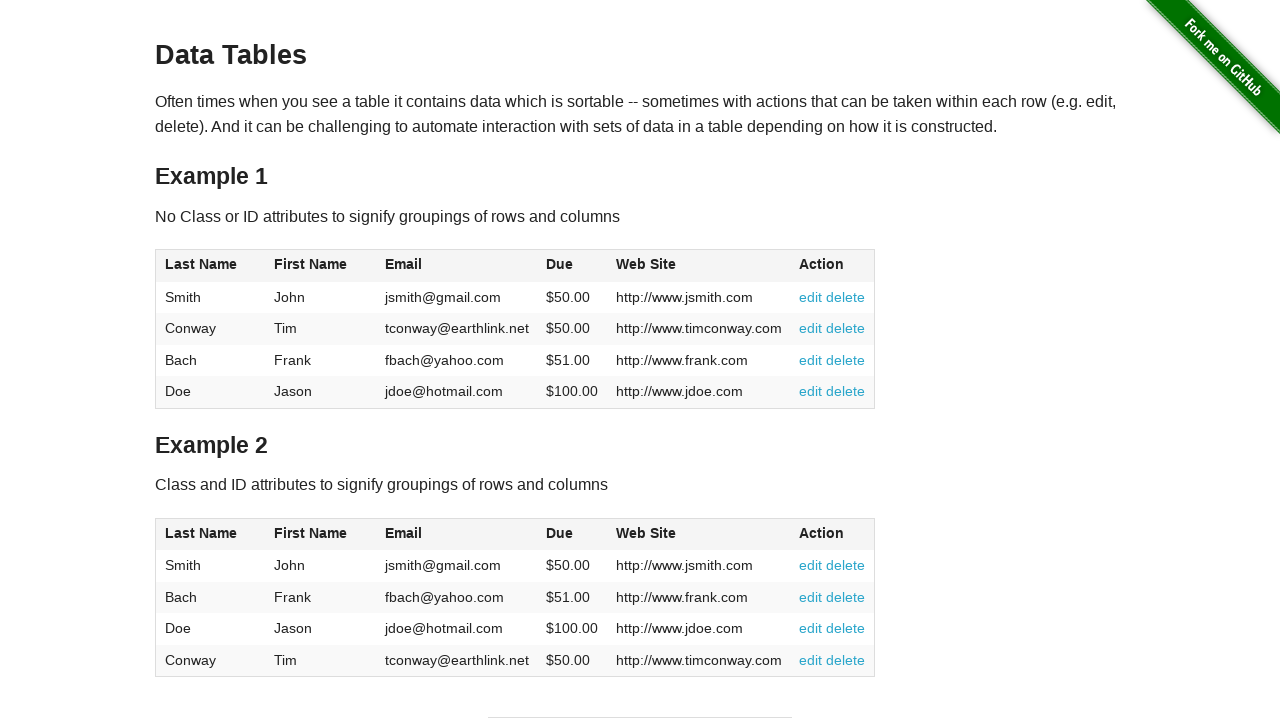

Waited for table body cells in Due column to load
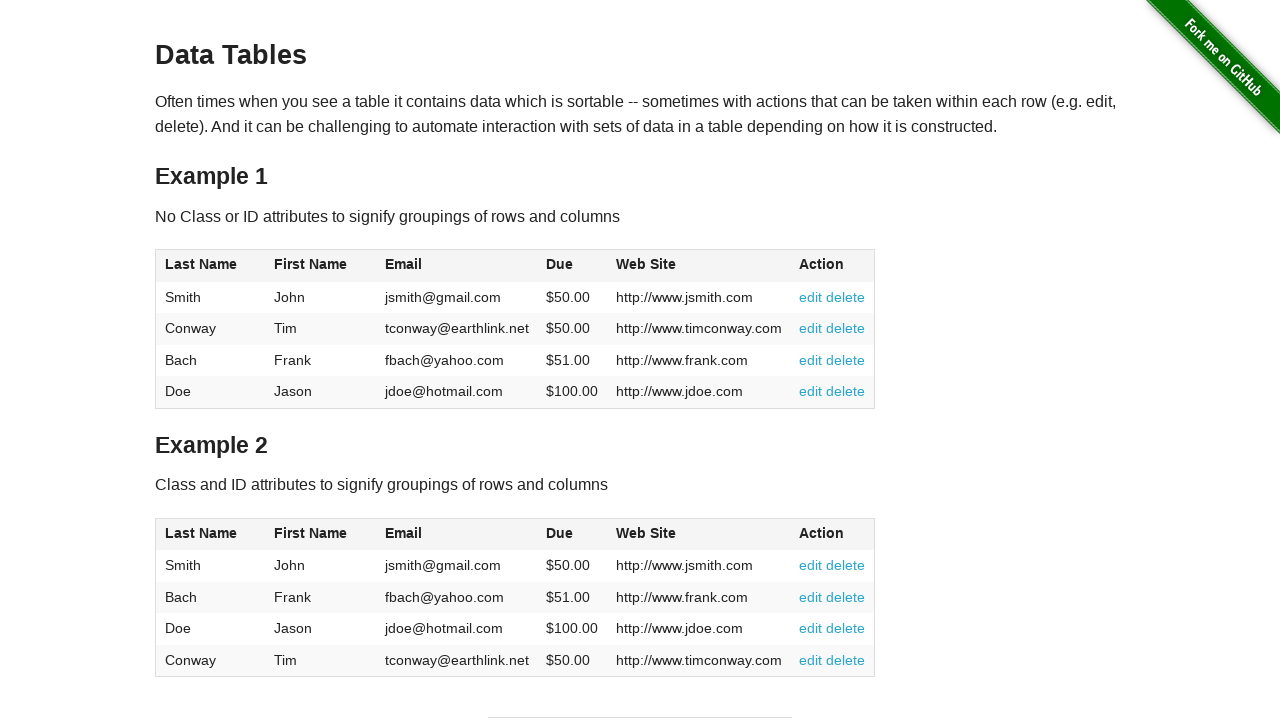

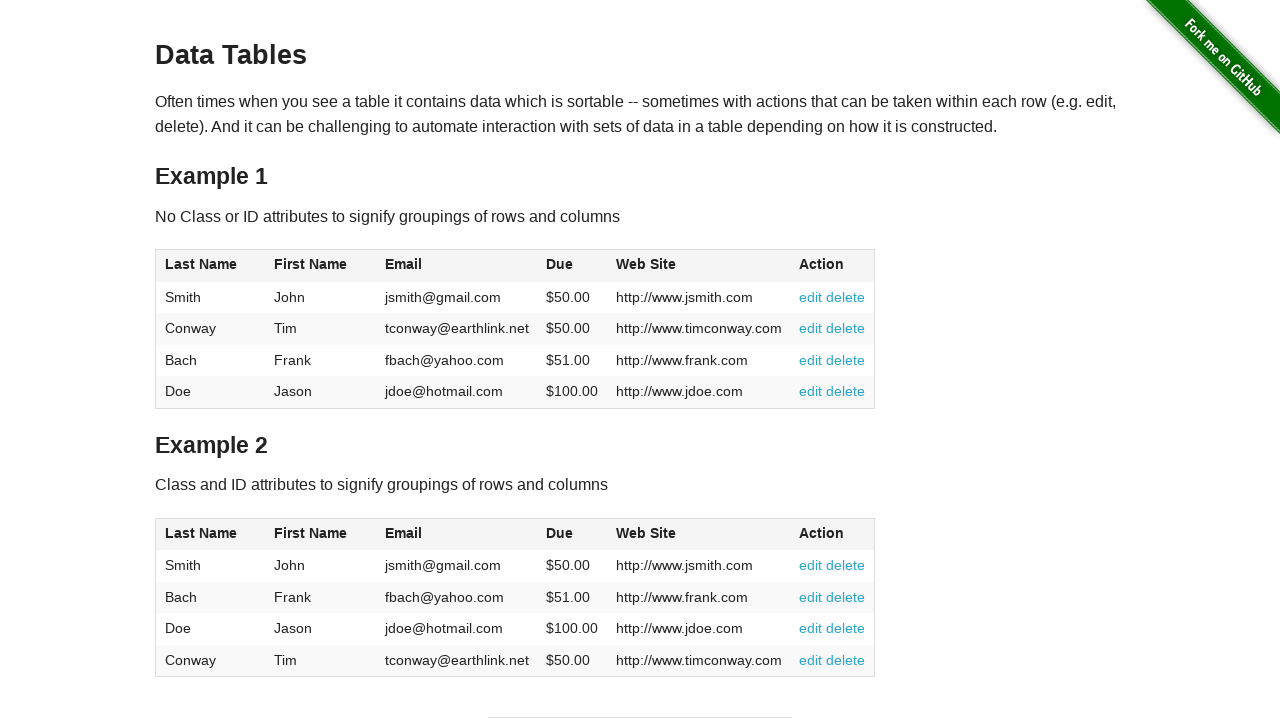